Navigates to Selenium documentation website and scrolls to the Twitter icon element at the bottom of the page

Starting URL: https://www.selenium.dev/

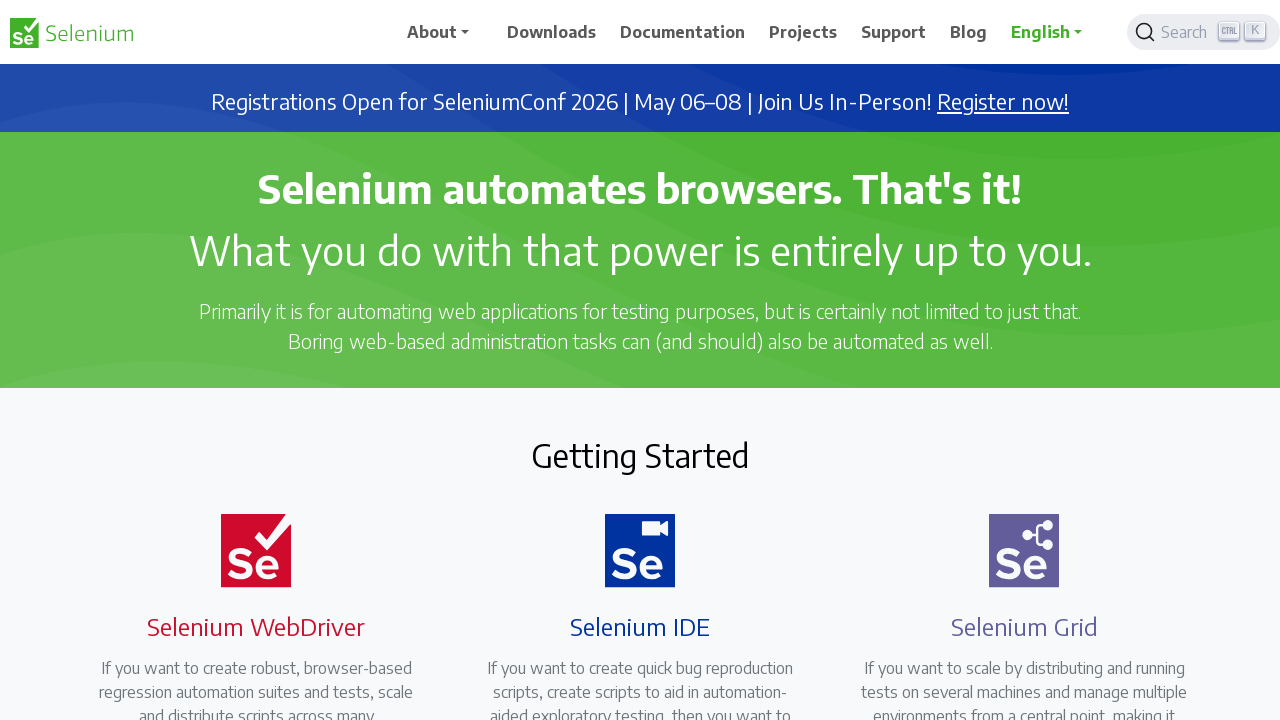

Navigated to Selenium documentation website
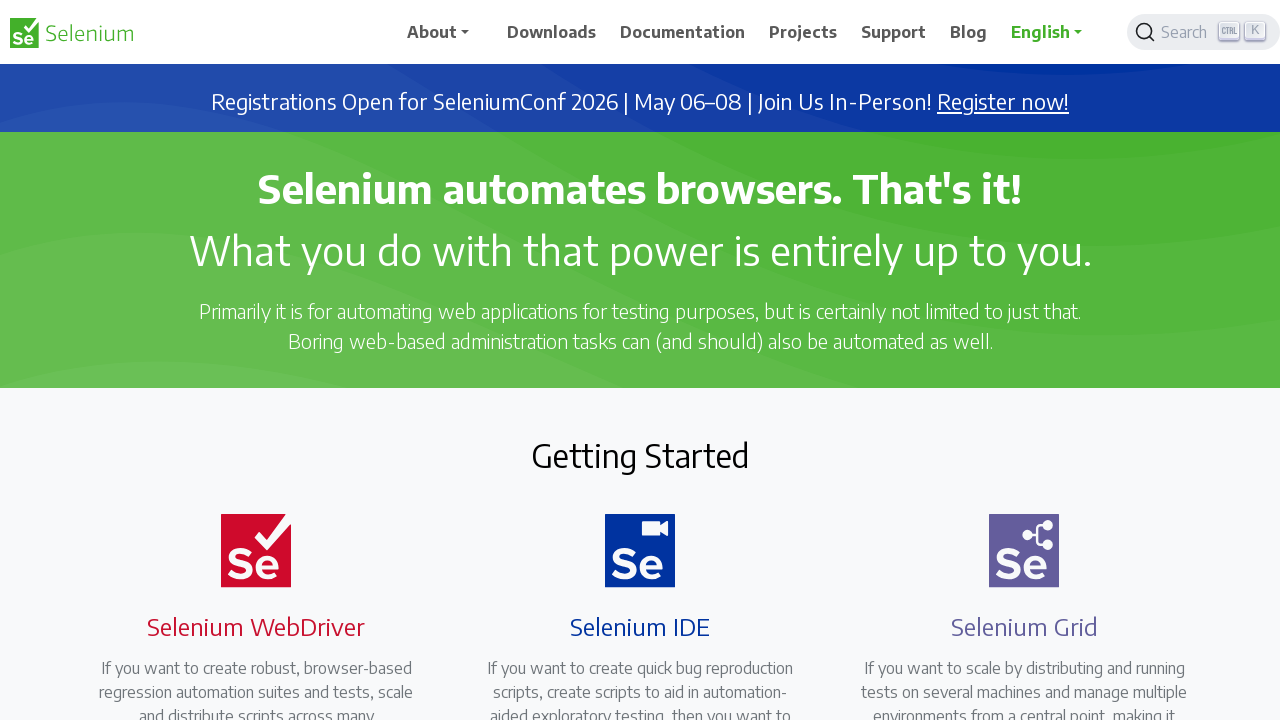

Located Twitter icon element at the bottom of the page
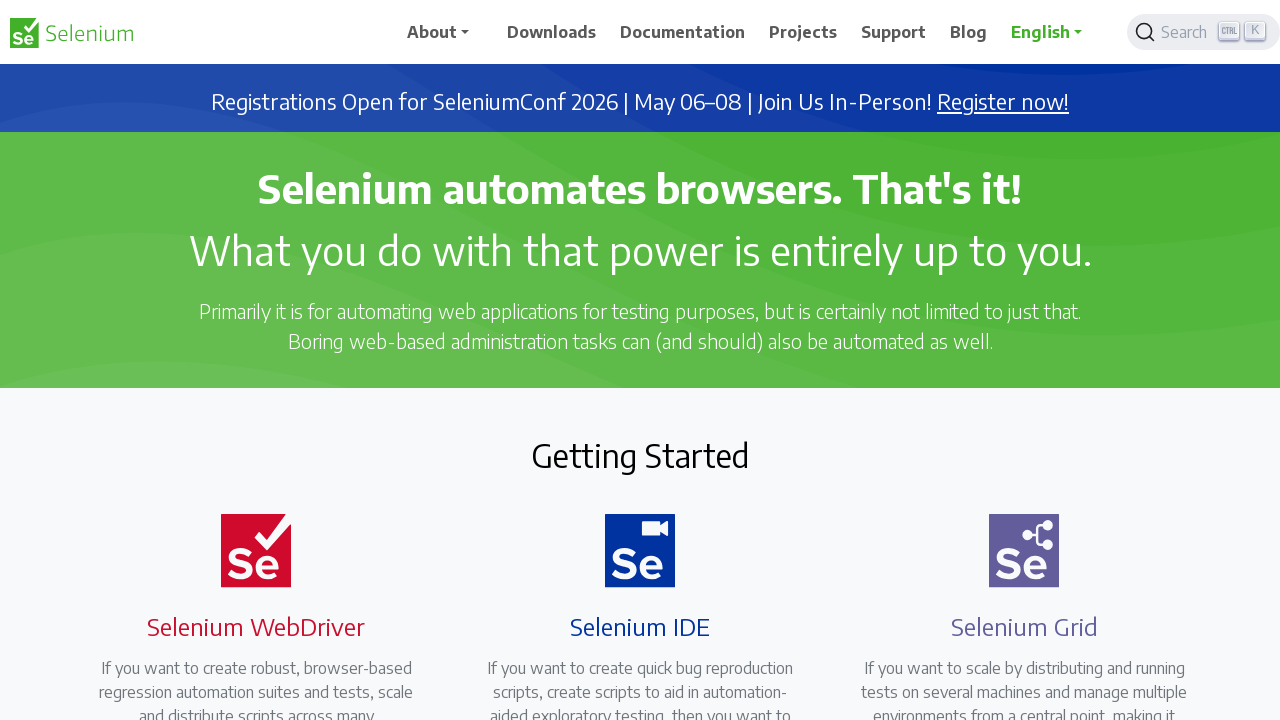

Scrolled to Twitter icon element
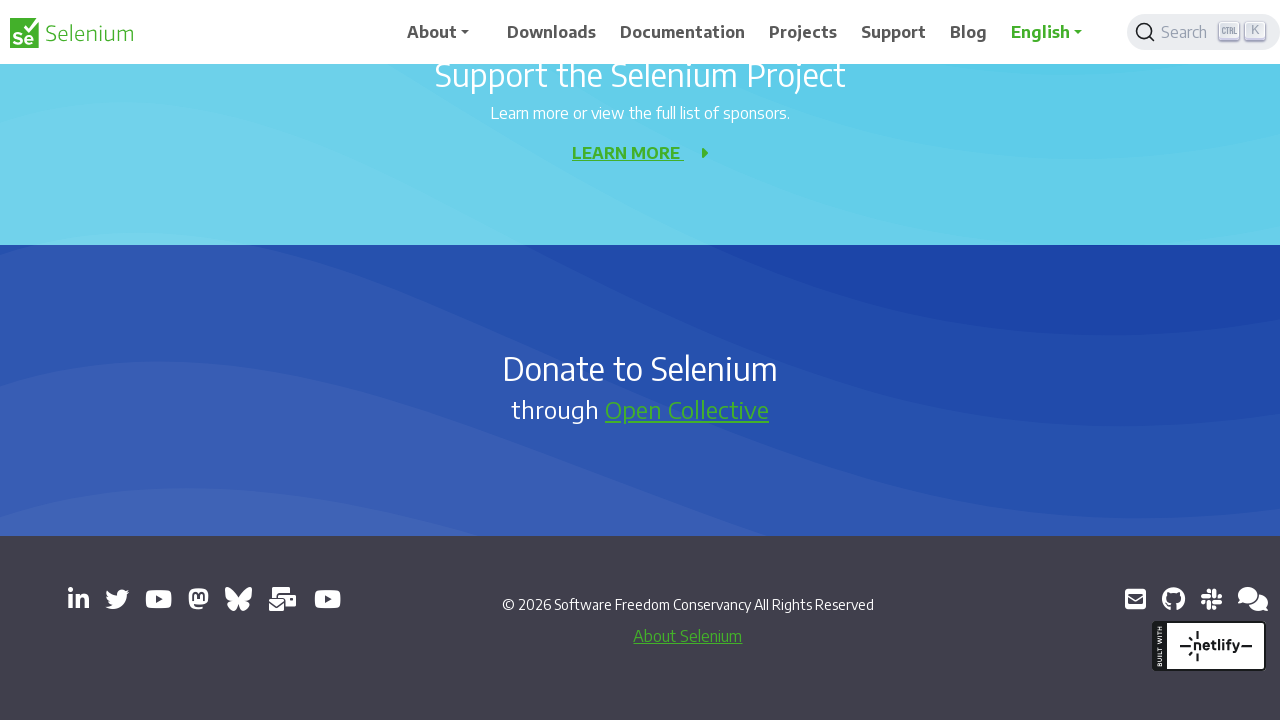

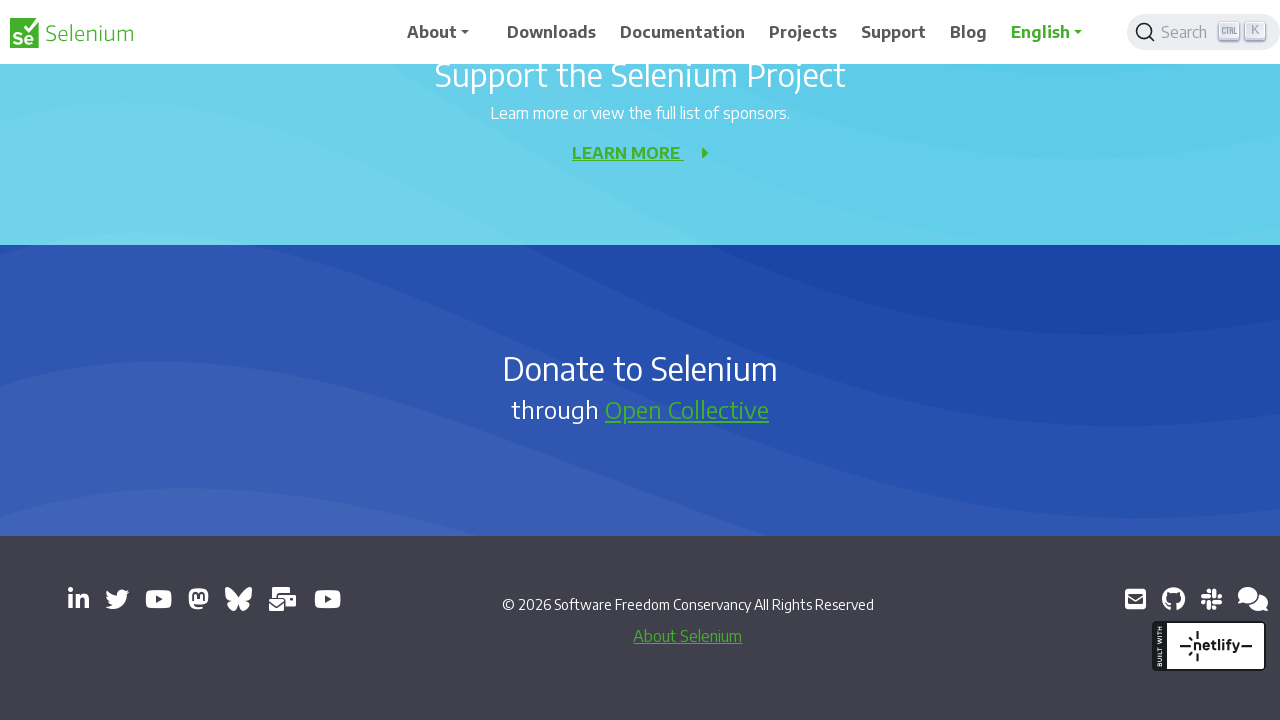